Tests that edits are saved when the input field loses focus (blur event)

Starting URL: https://demo.playwright.dev/todomvc

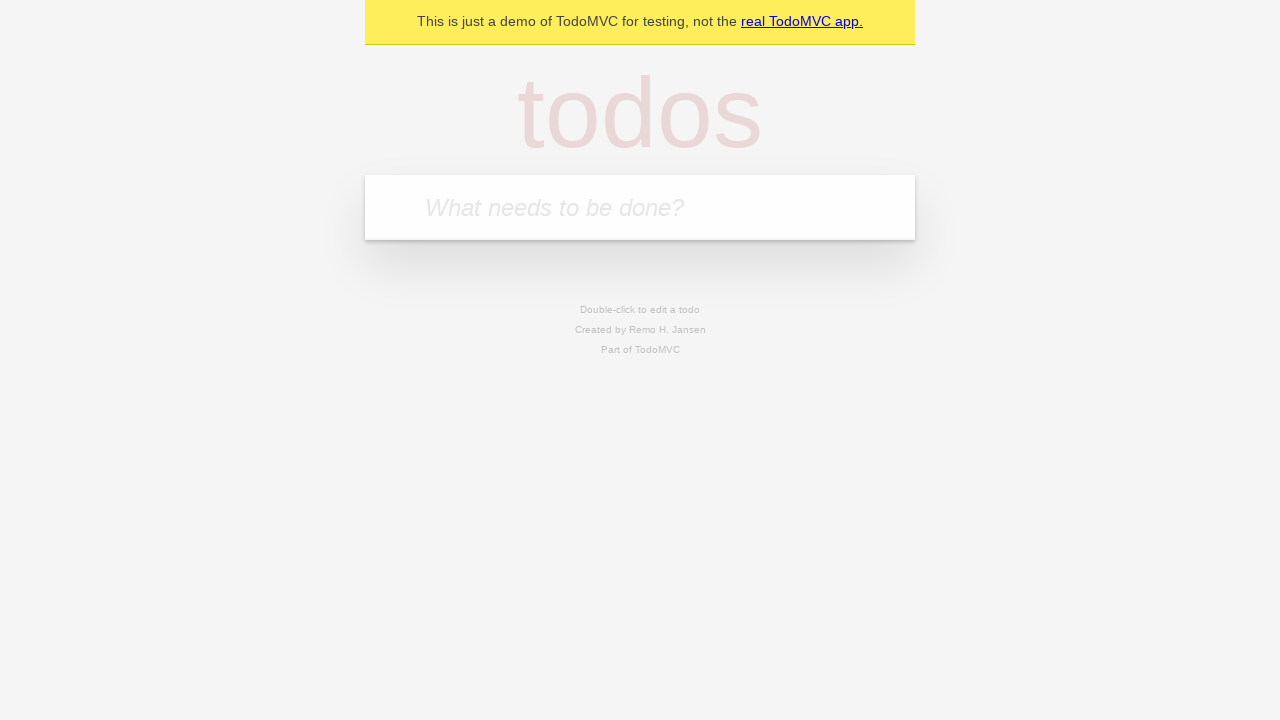

Filled input field with first todo 'buy some cheese' on internal:attr=[placeholder="What needs to be done?"i]
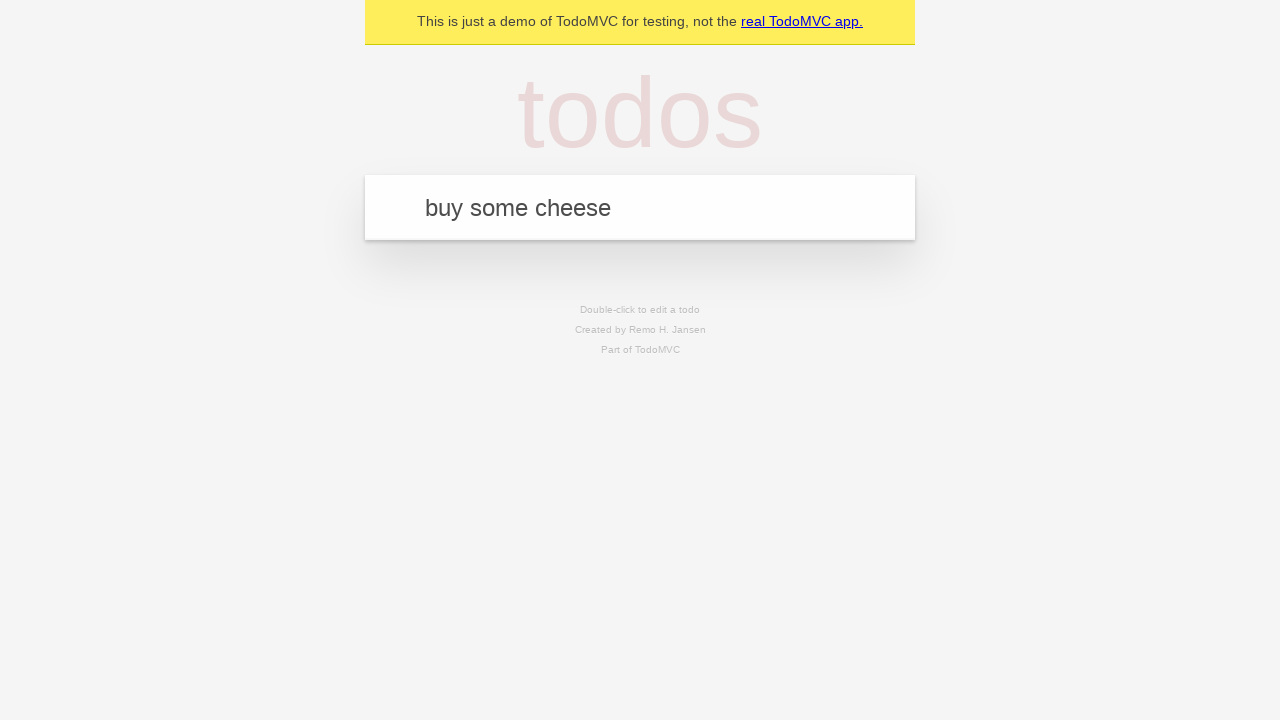

Pressed Enter to create first todo on internal:attr=[placeholder="What needs to be done?"i]
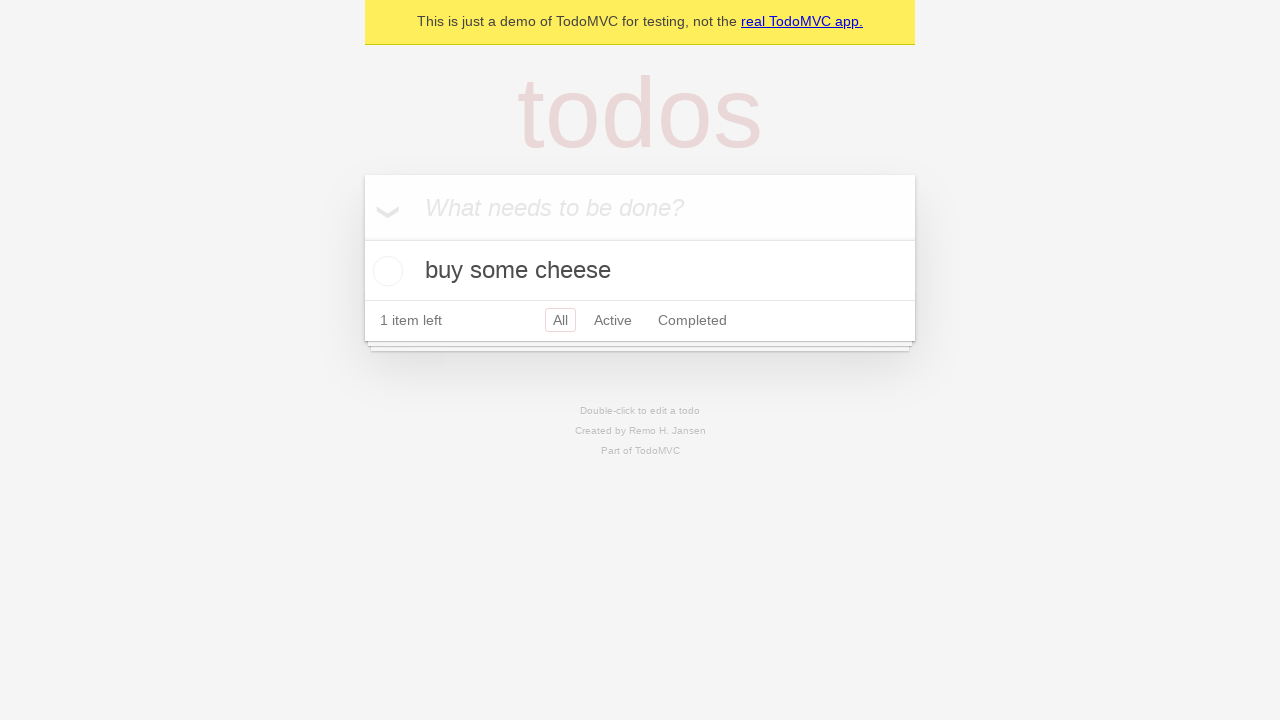

Filled input field with second todo 'feed the cat' on internal:attr=[placeholder="What needs to be done?"i]
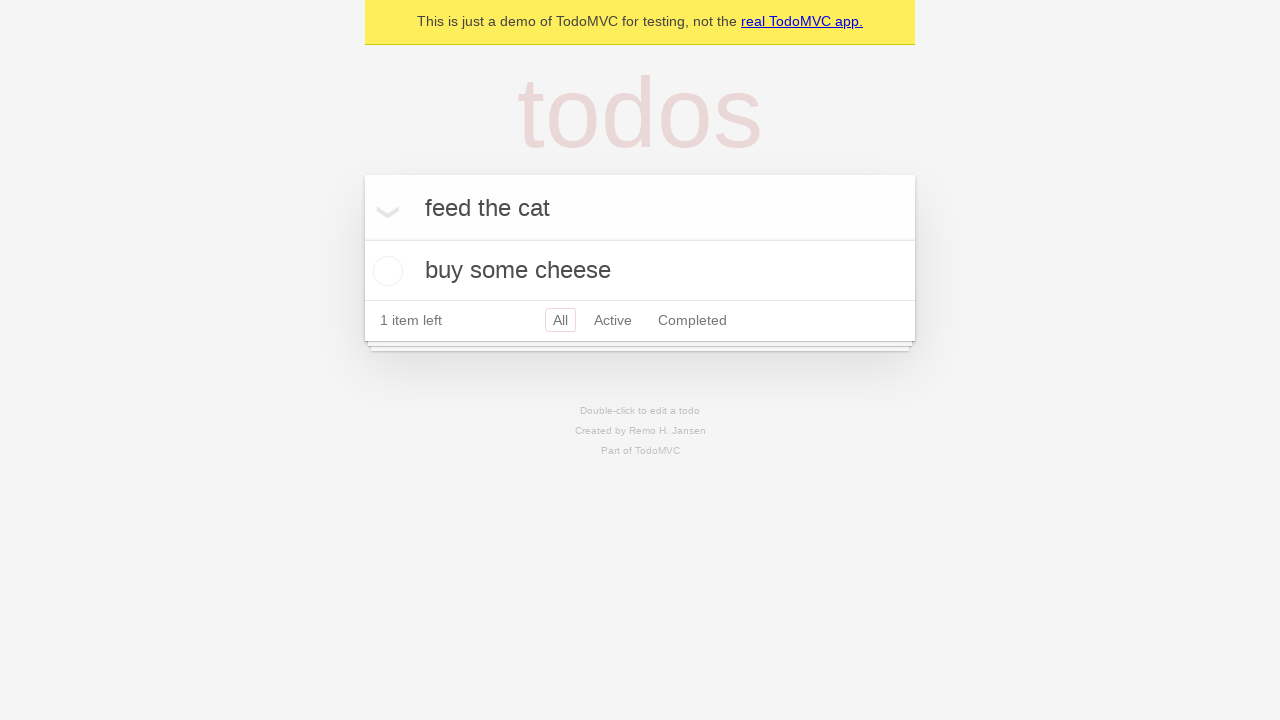

Pressed Enter to create second todo on internal:attr=[placeholder="What needs to be done?"i]
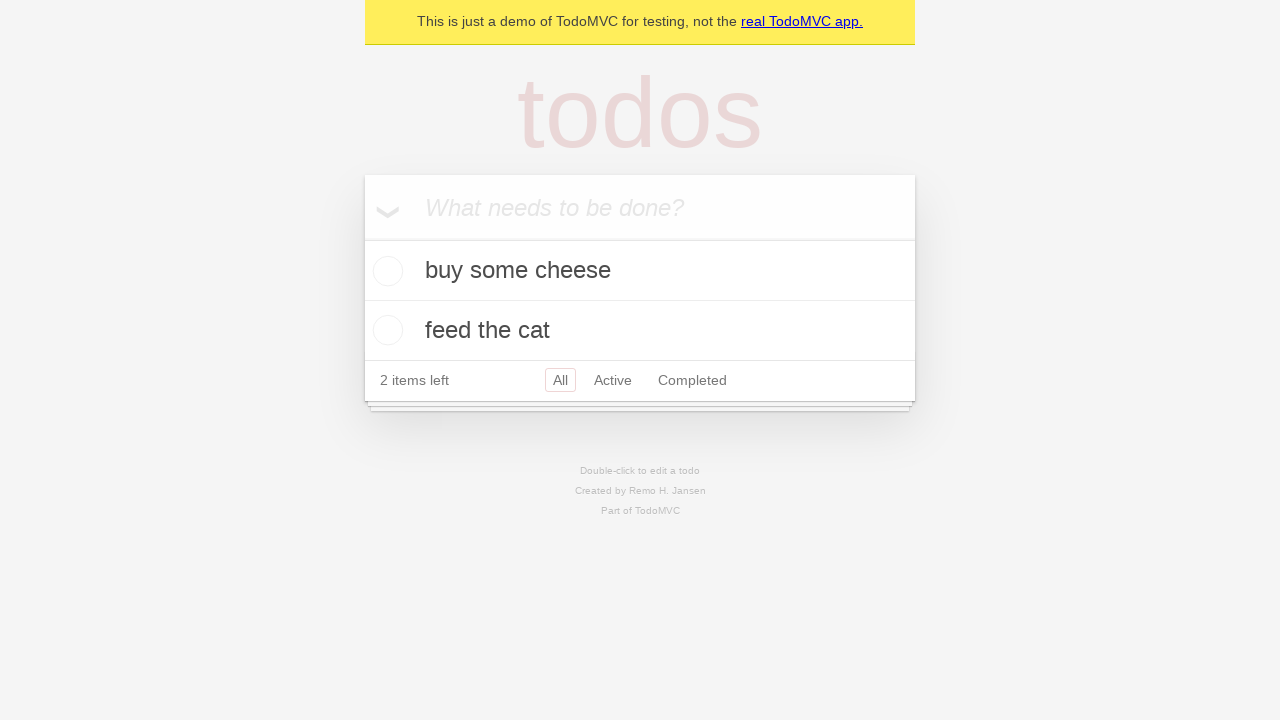

Filled input field with third todo 'book a doctors appointment' on internal:attr=[placeholder="What needs to be done?"i]
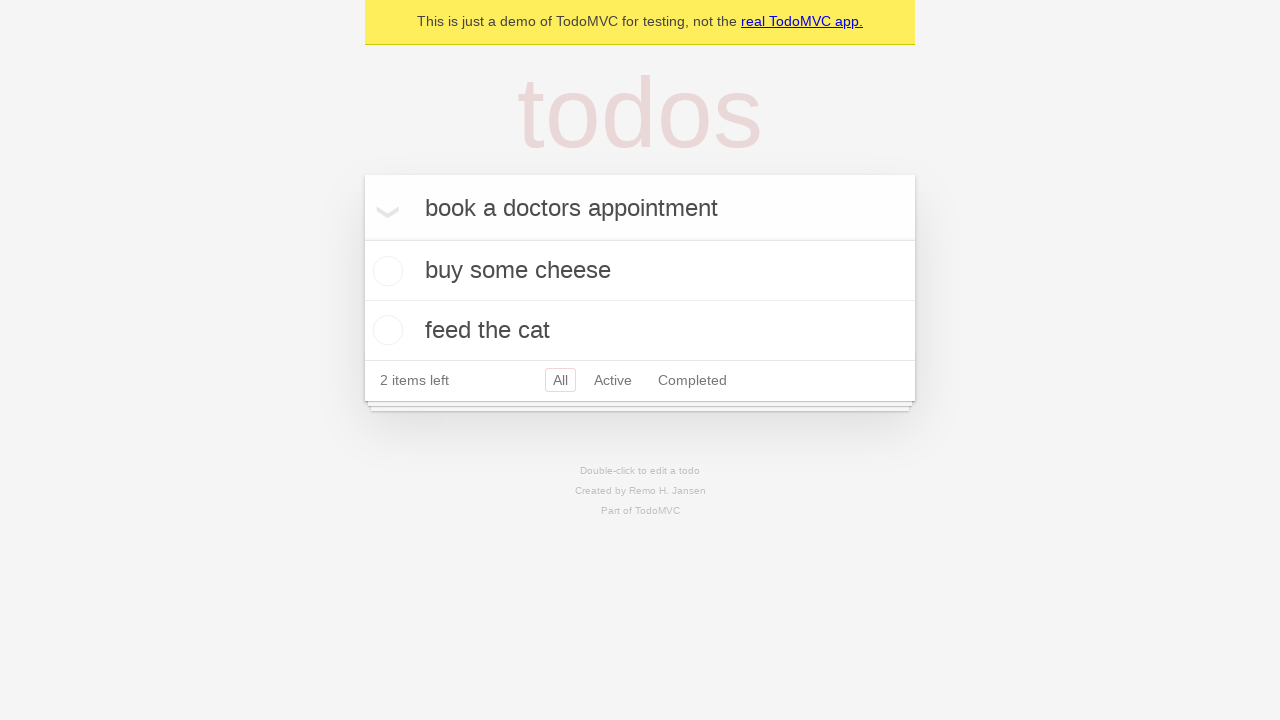

Pressed Enter to create third todo on internal:attr=[placeholder="What needs to be done?"i]
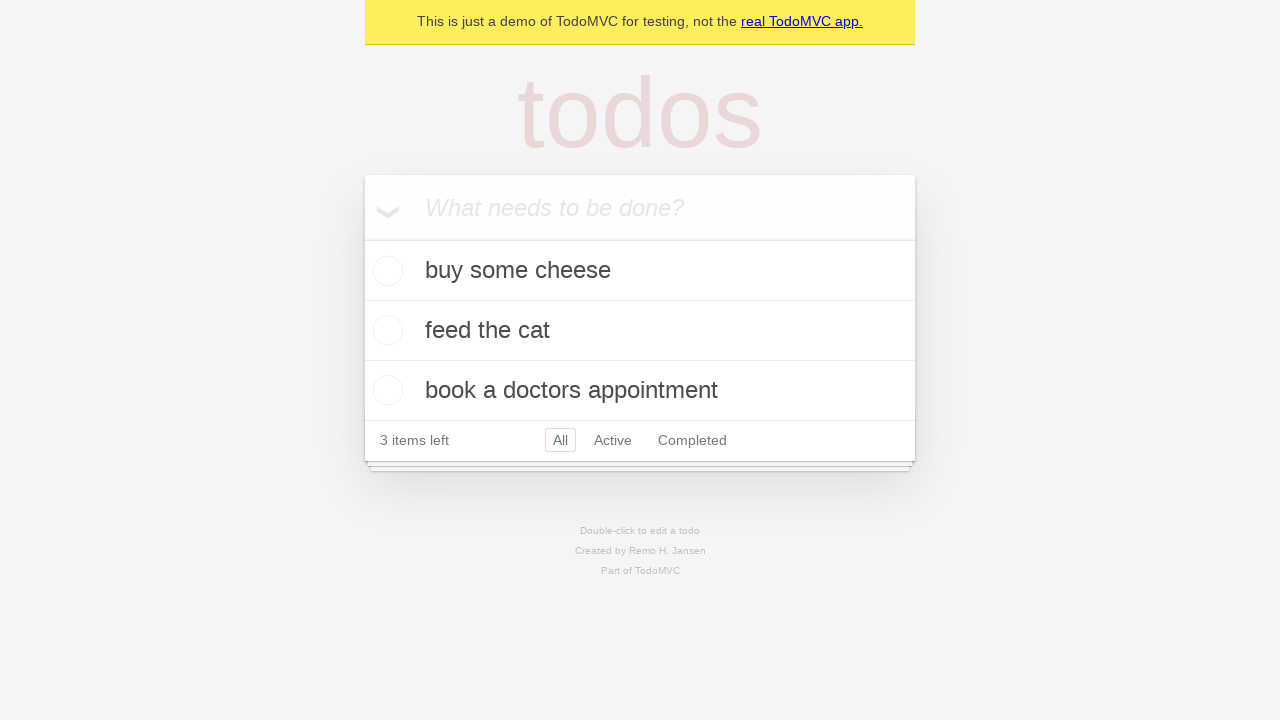

Double-clicked second todo item to enter edit mode at (640, 331) on internal:testid=[data-testid="todo-item"s] >> nth=1
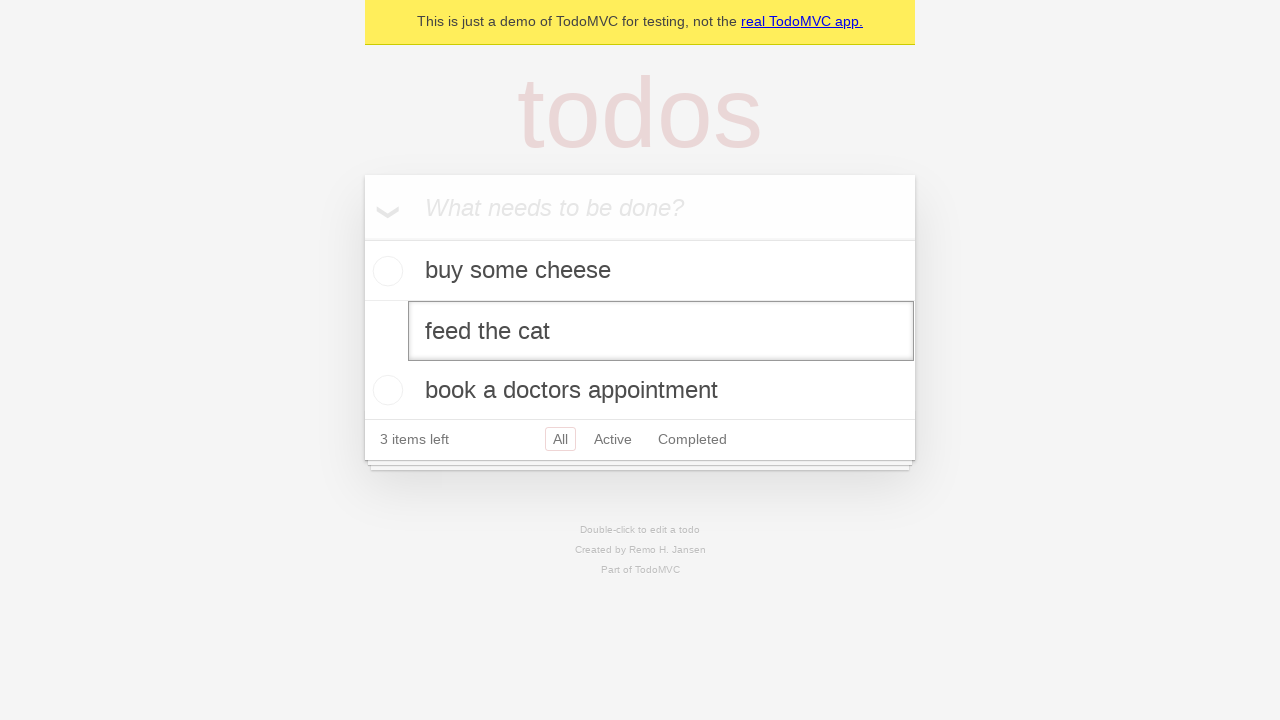

Edited second todo text to 'buy some sausages' on internal:testid=[data-testid="todo-item"s] >> nth=1 >> internal:role=textbox[nam
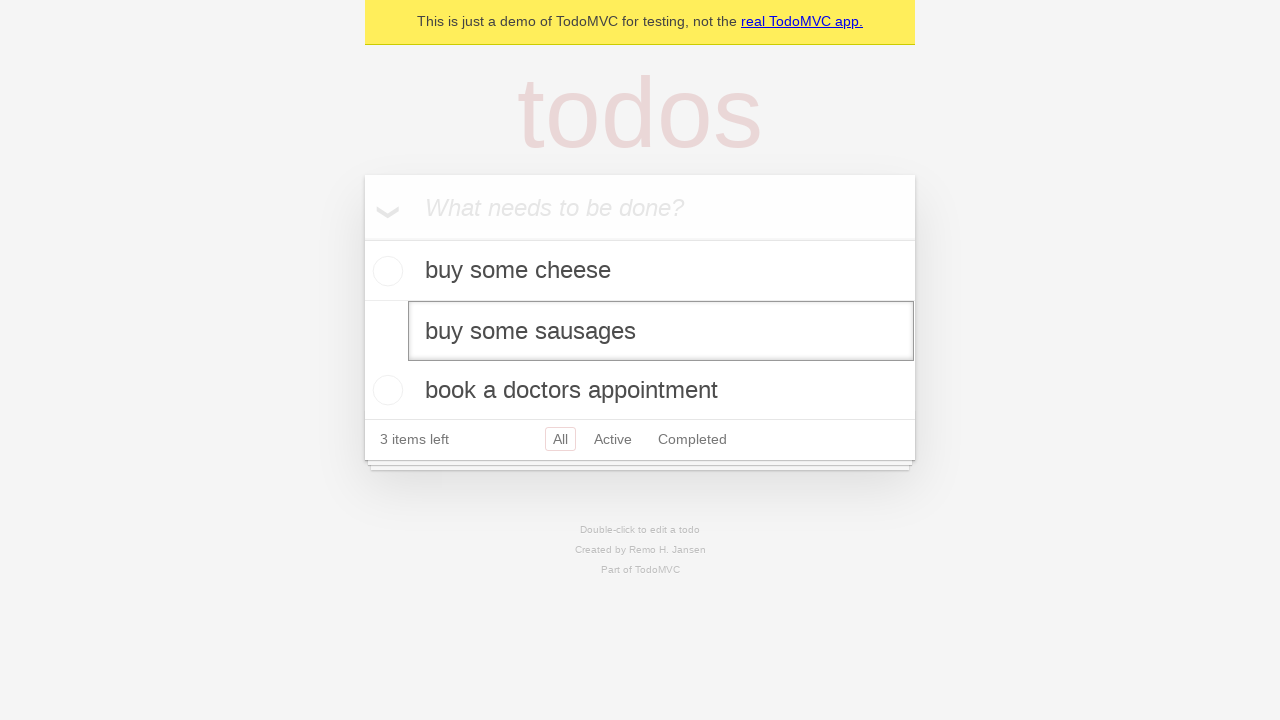

Dispatched blur event to save edits on the second todo
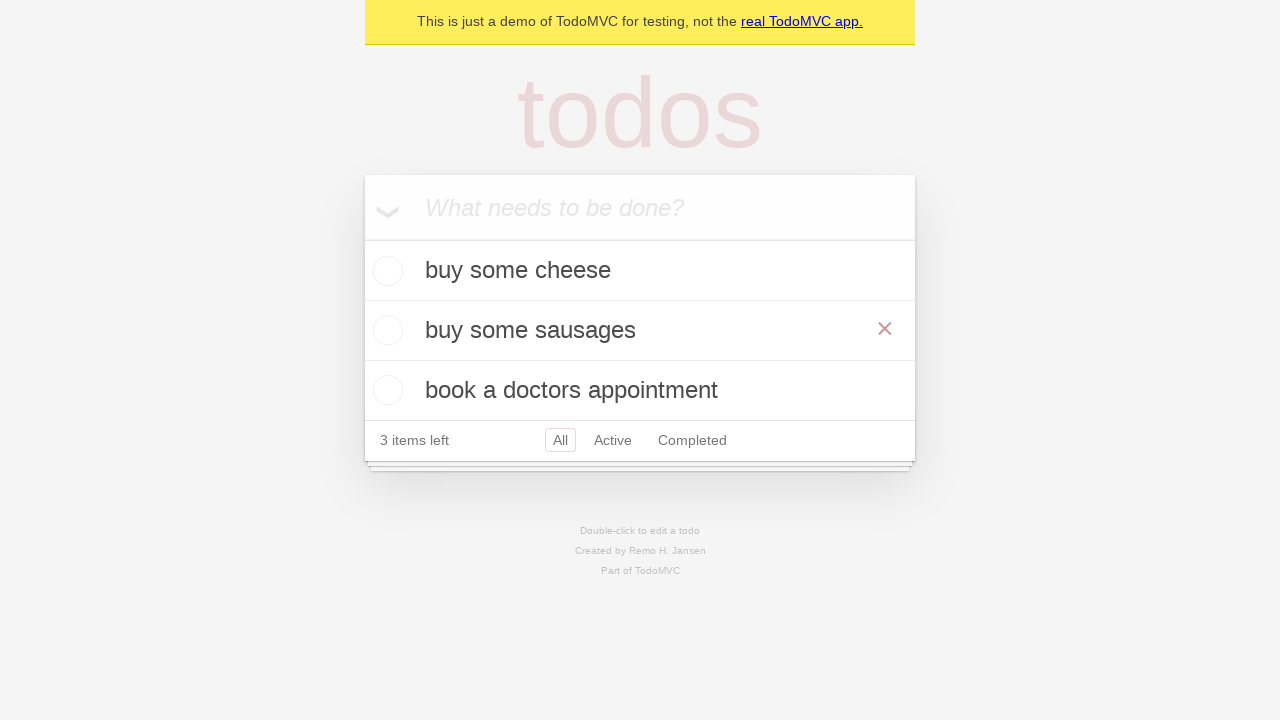

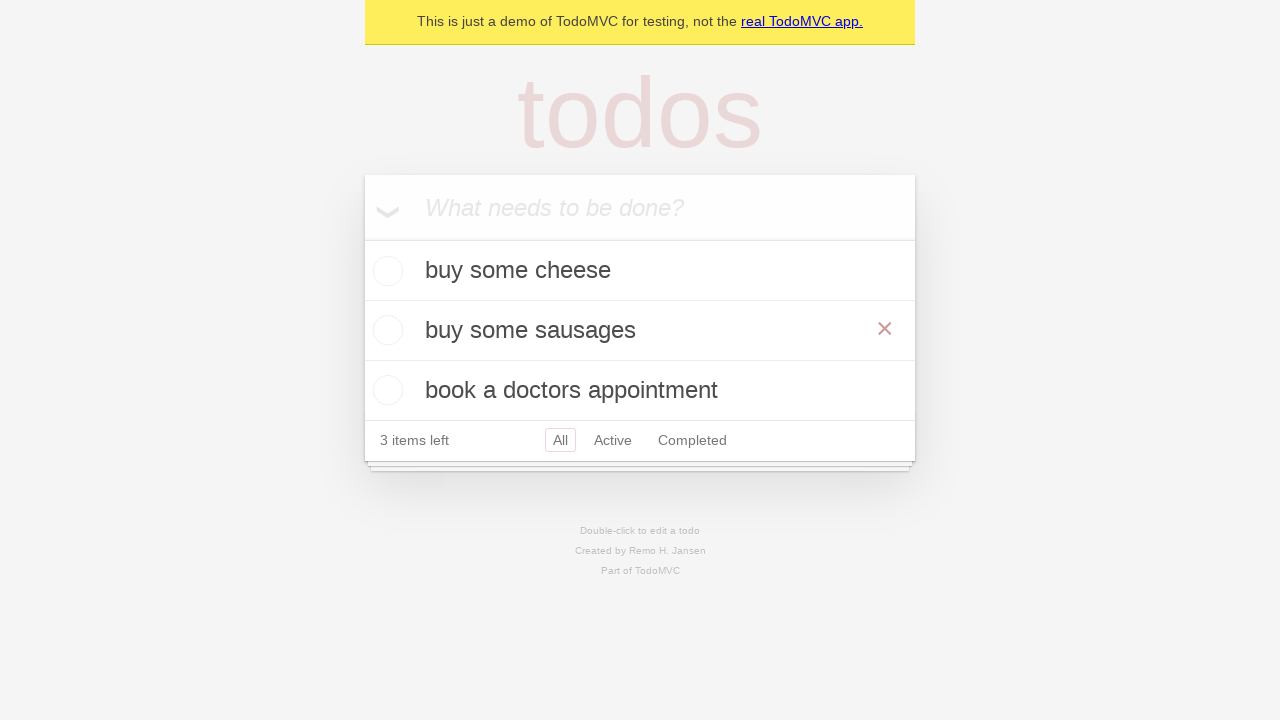